Tests drag and drop functionality on the jQuery UI droppable demo page by dragging an element from source to destination within an iframe

Starting URL: https://jqueryui.com/droppable/

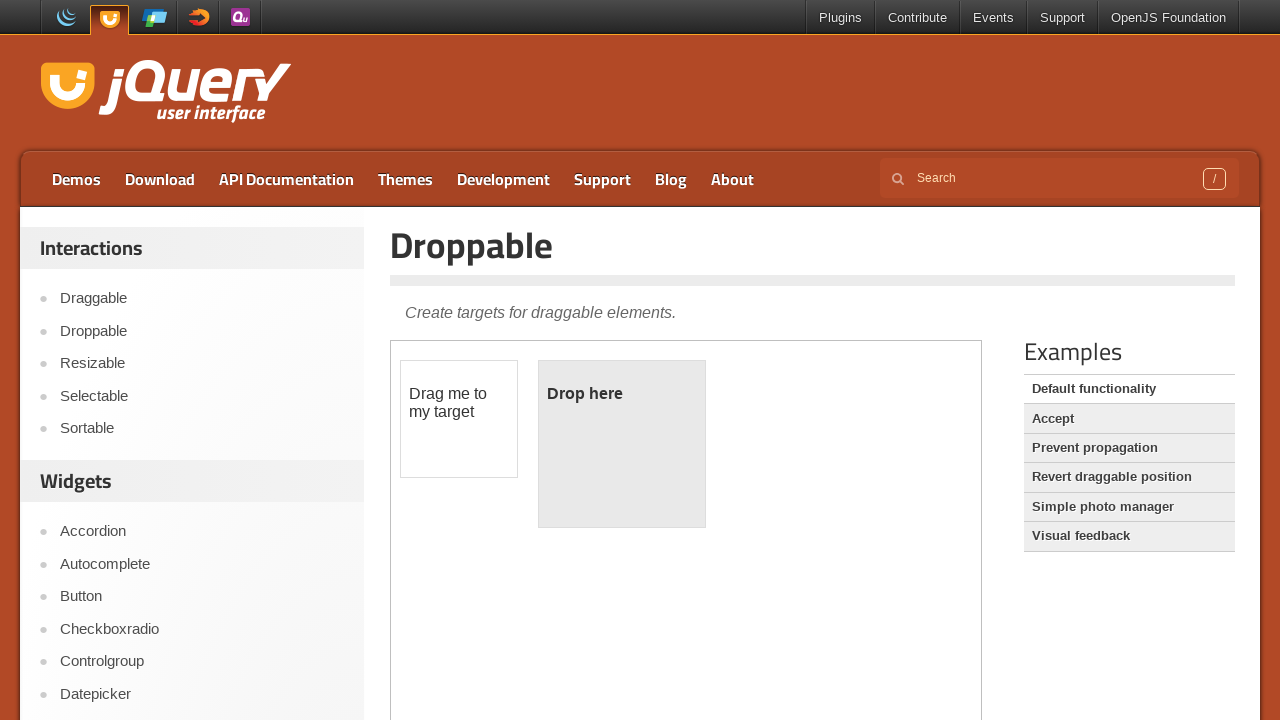

Navigated to jQuery UI droppable demo page
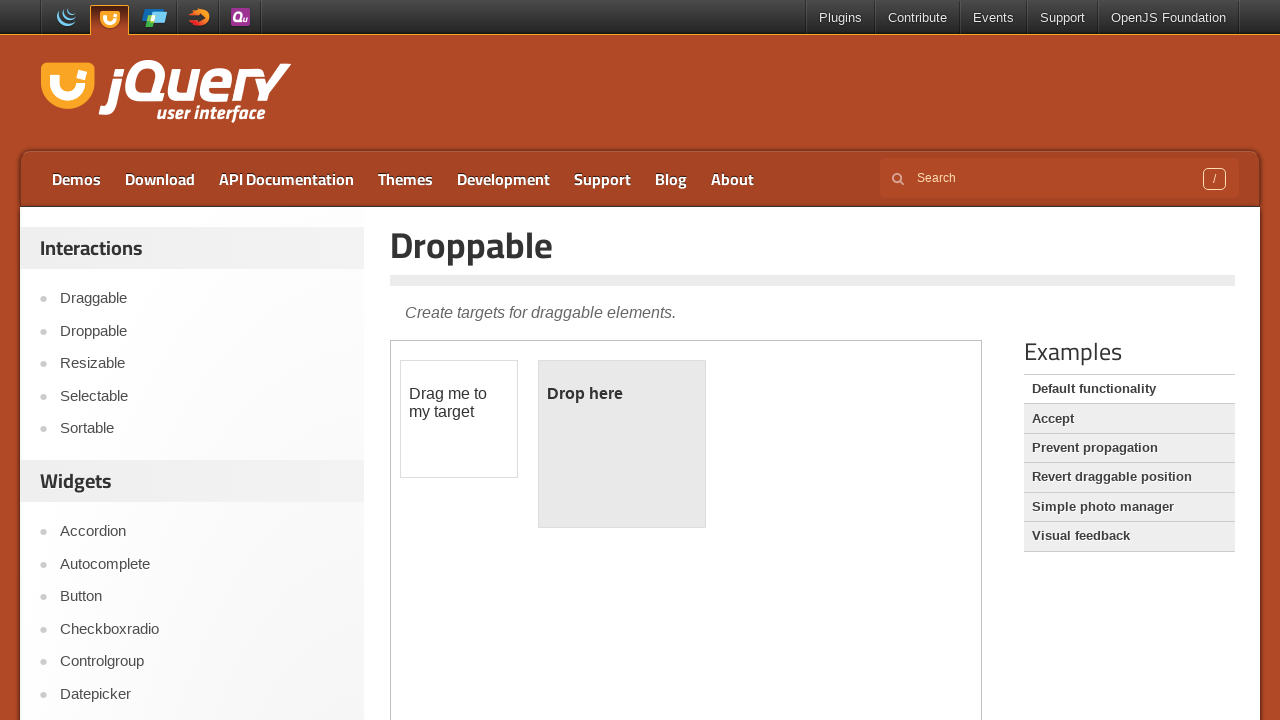

Located iframe containing drag and drop elements
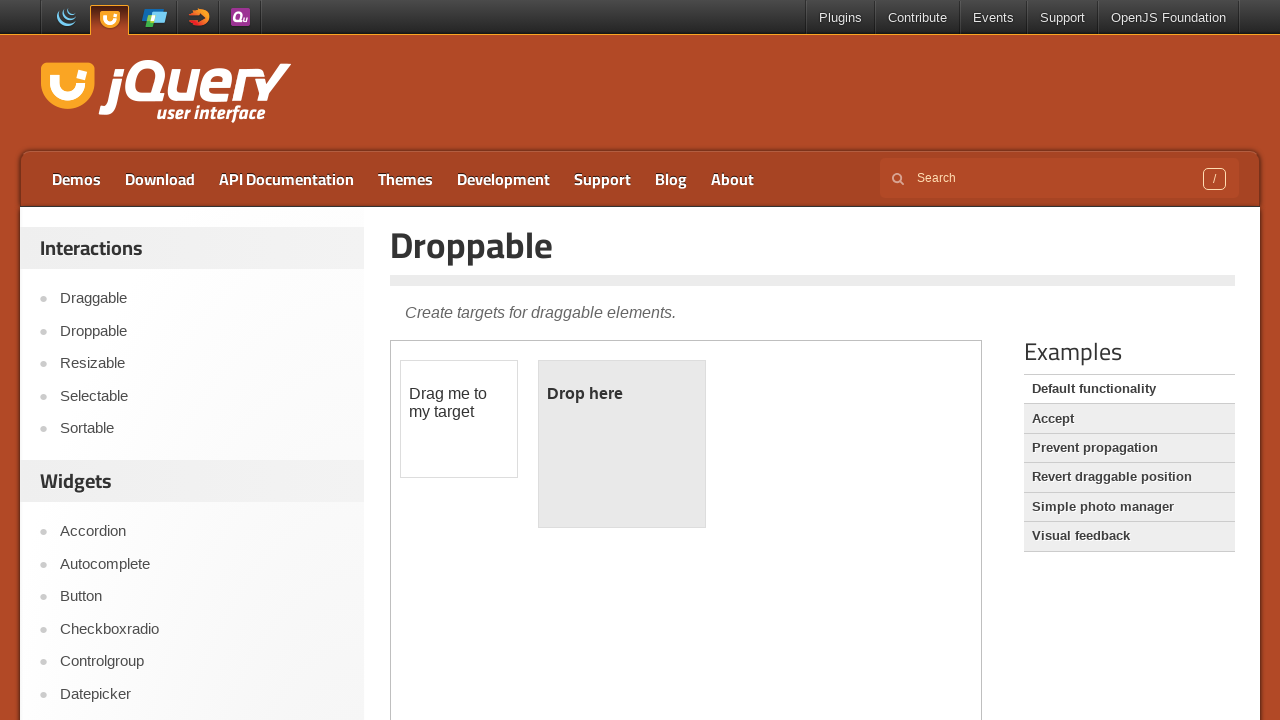

Located source draggable element
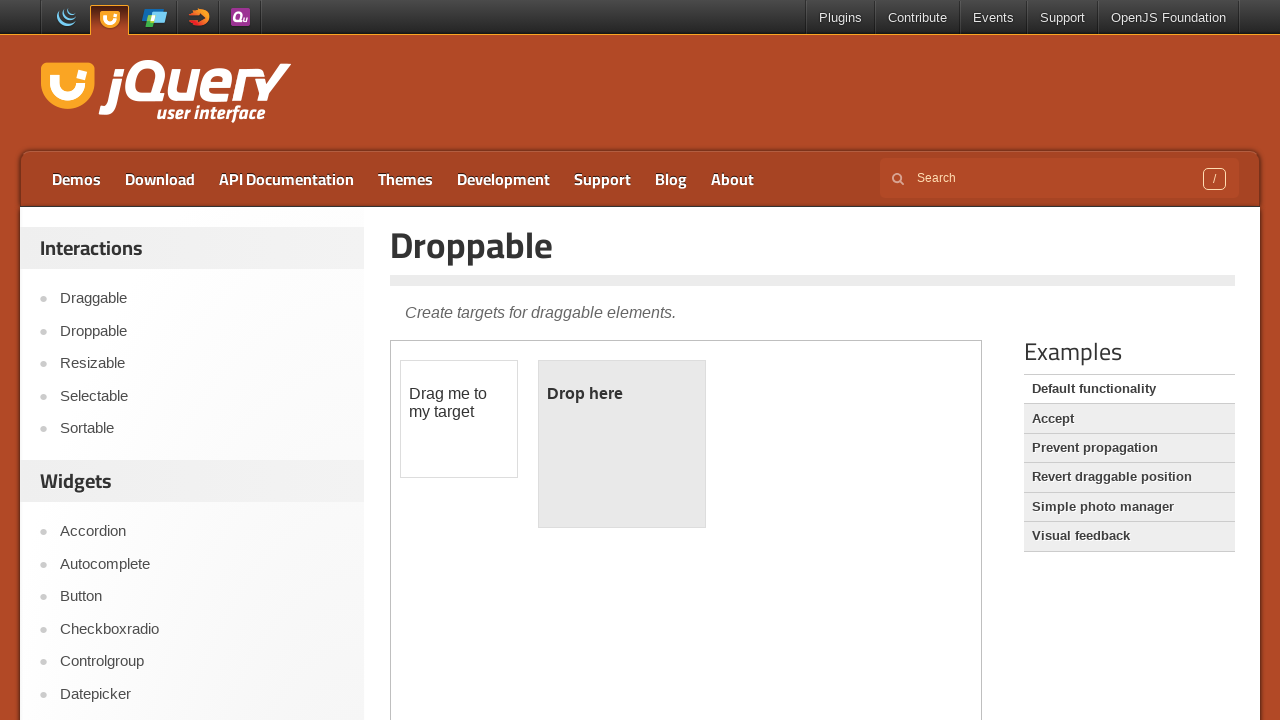

Located destination droppable element
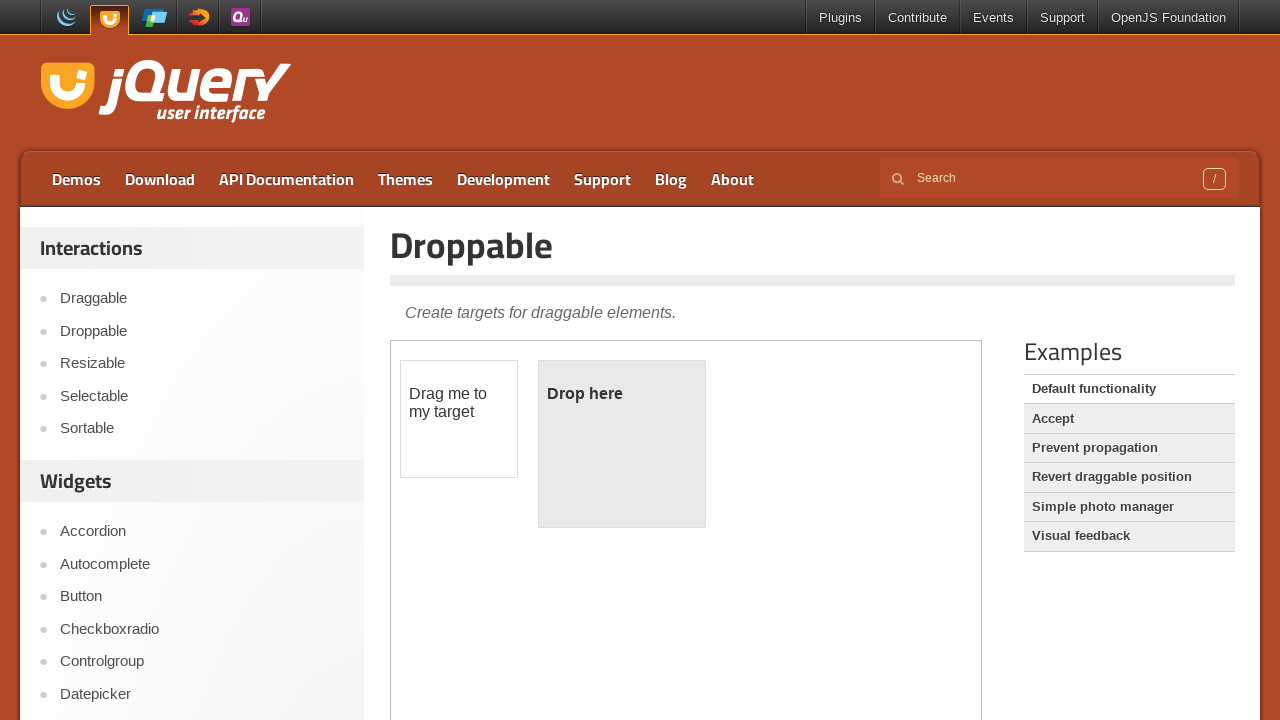

Dragged source element to destination droppable area at (622, 444)
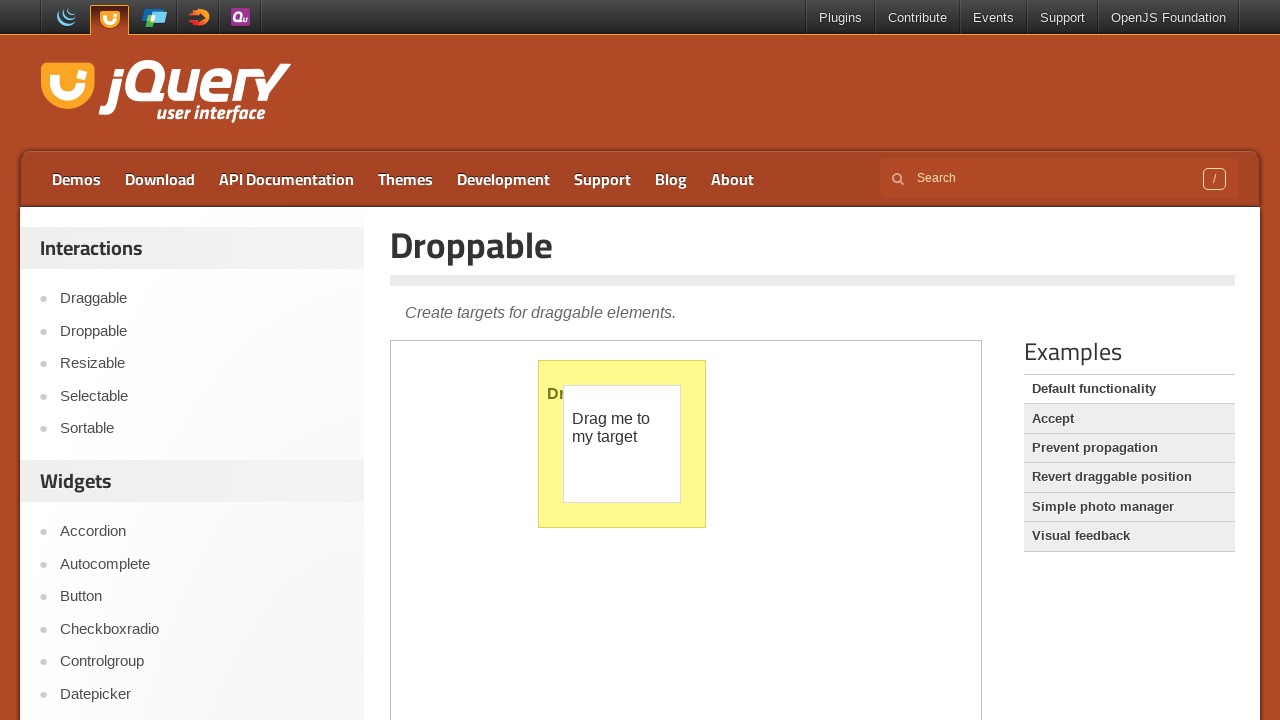

Confirmed drop completed - droppable element now highlighted
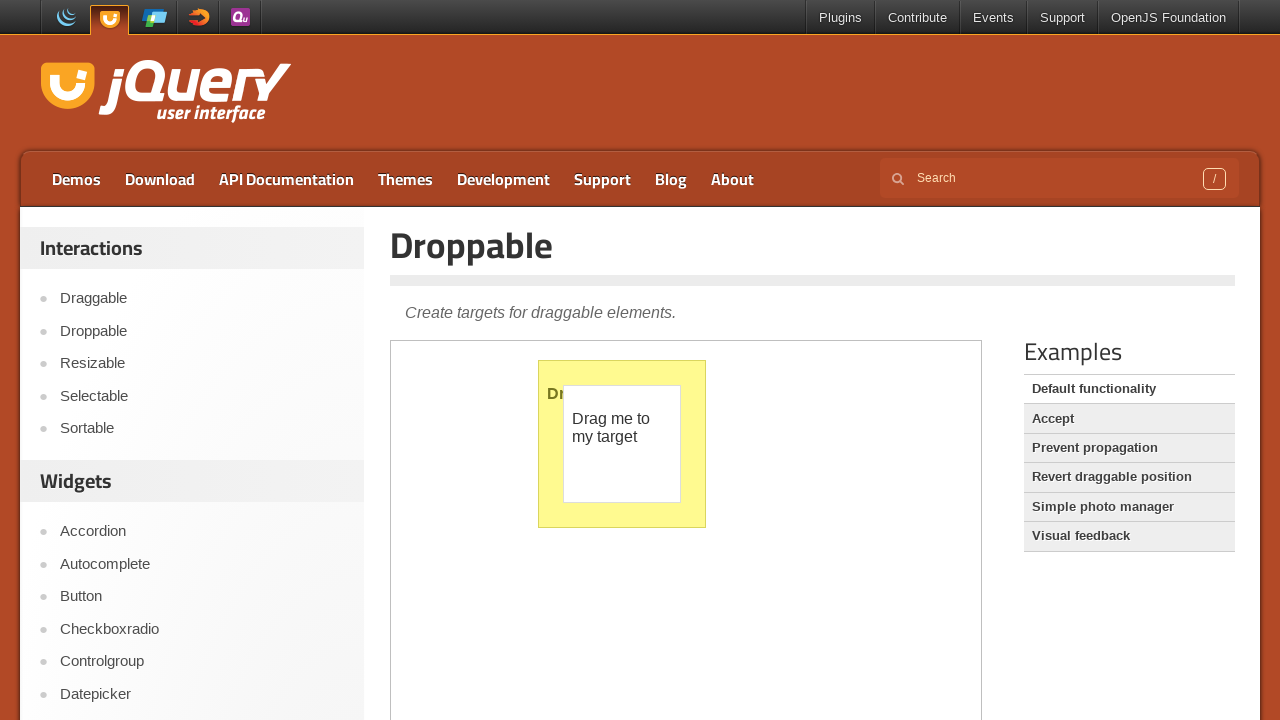

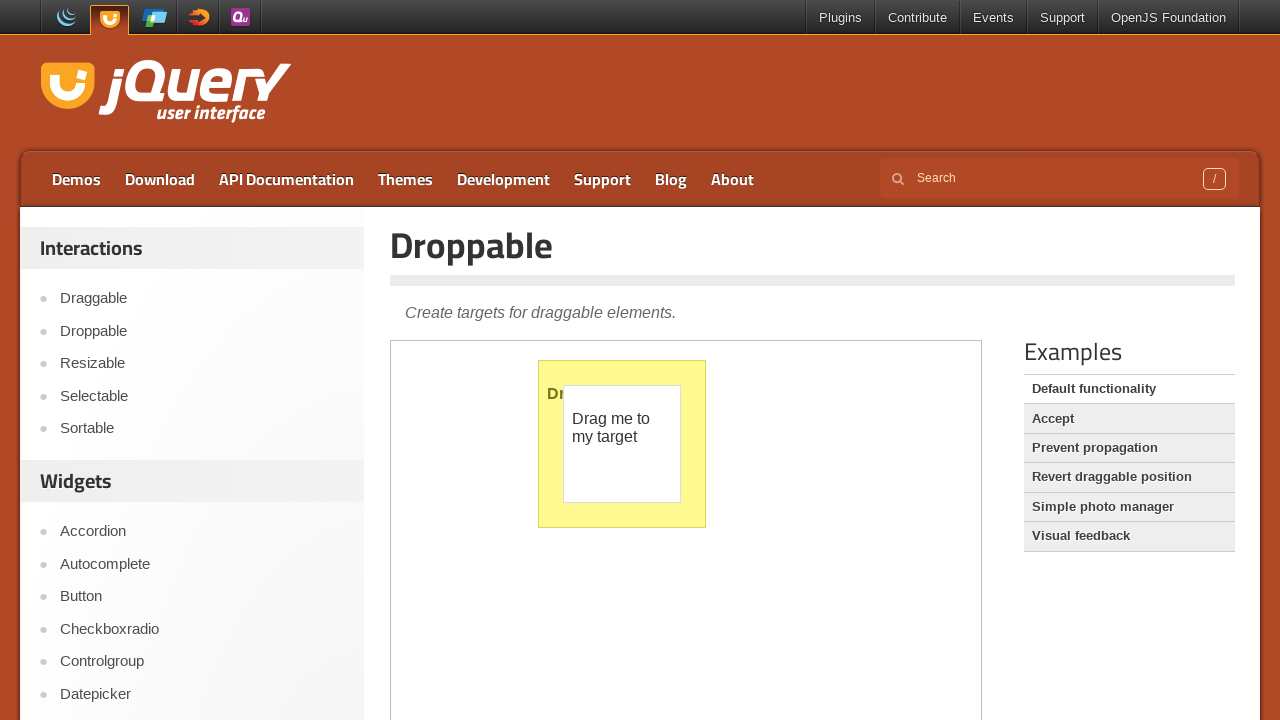